Tests adding products to cart on an e-commerce practice site by searching for products containing "ca", verifying 4 results appear, clicking add to cart on products, and verifying the GREENKART logo text

Starting URL: https://rahulshettyacademy.com/seleniumPractise/#/

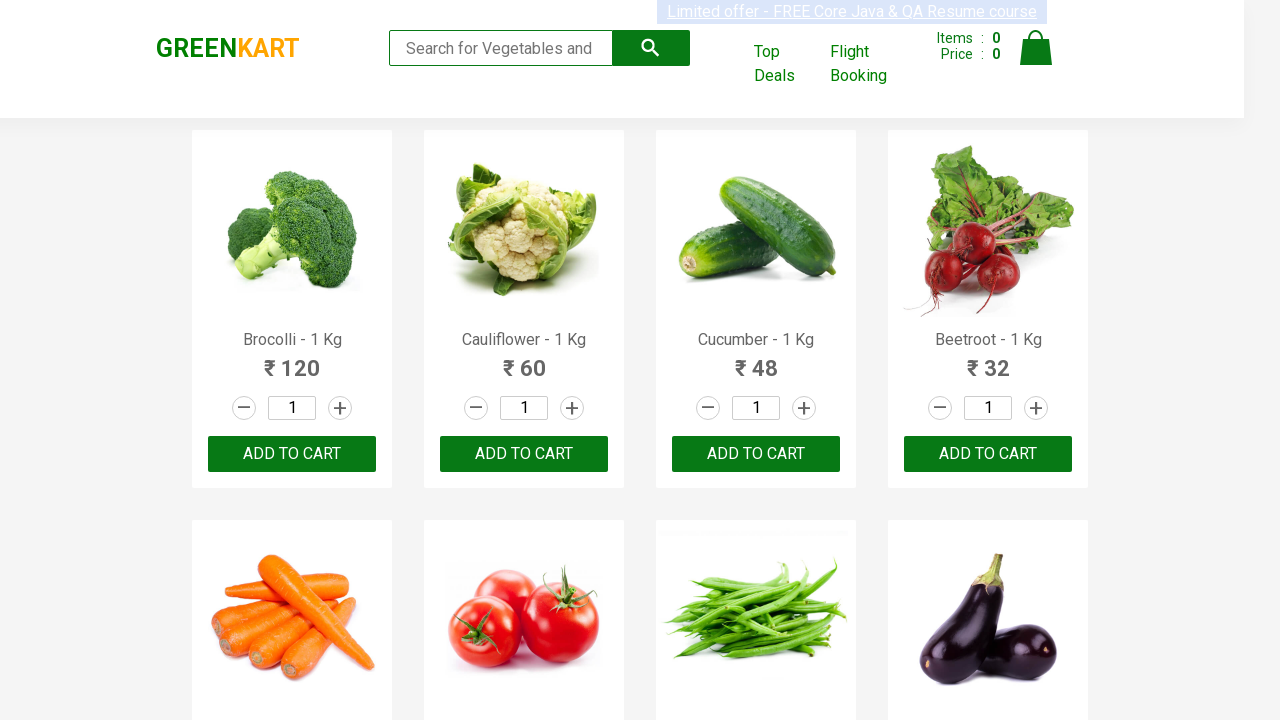

Filled search box with 'ca' on .search-keyword
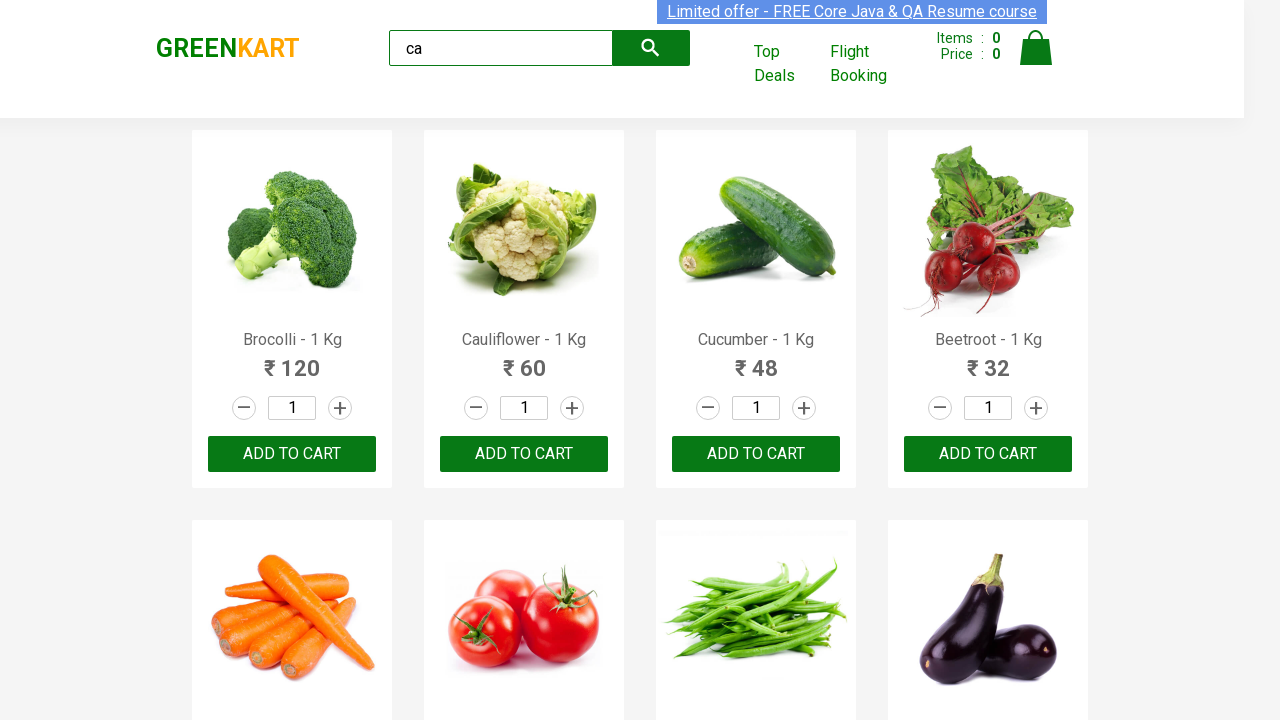

Waited for search results to load
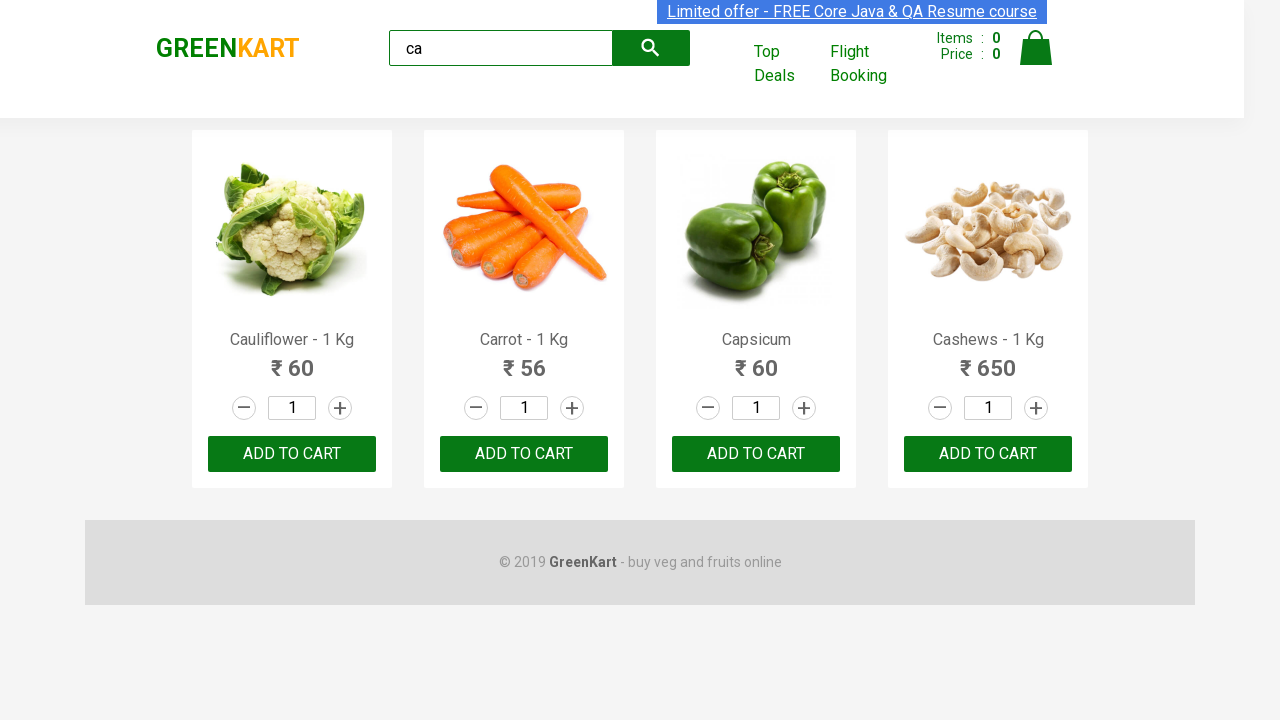

First product became visible
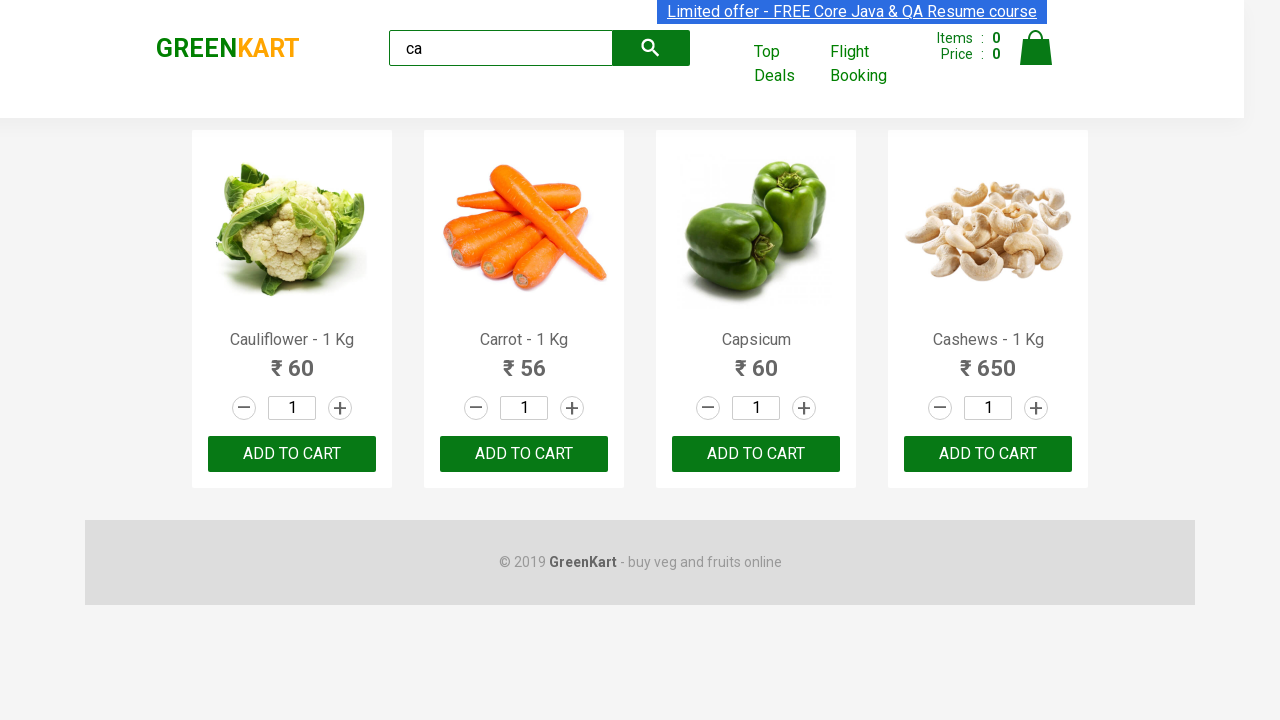

Verified 4 products are displayed in search results
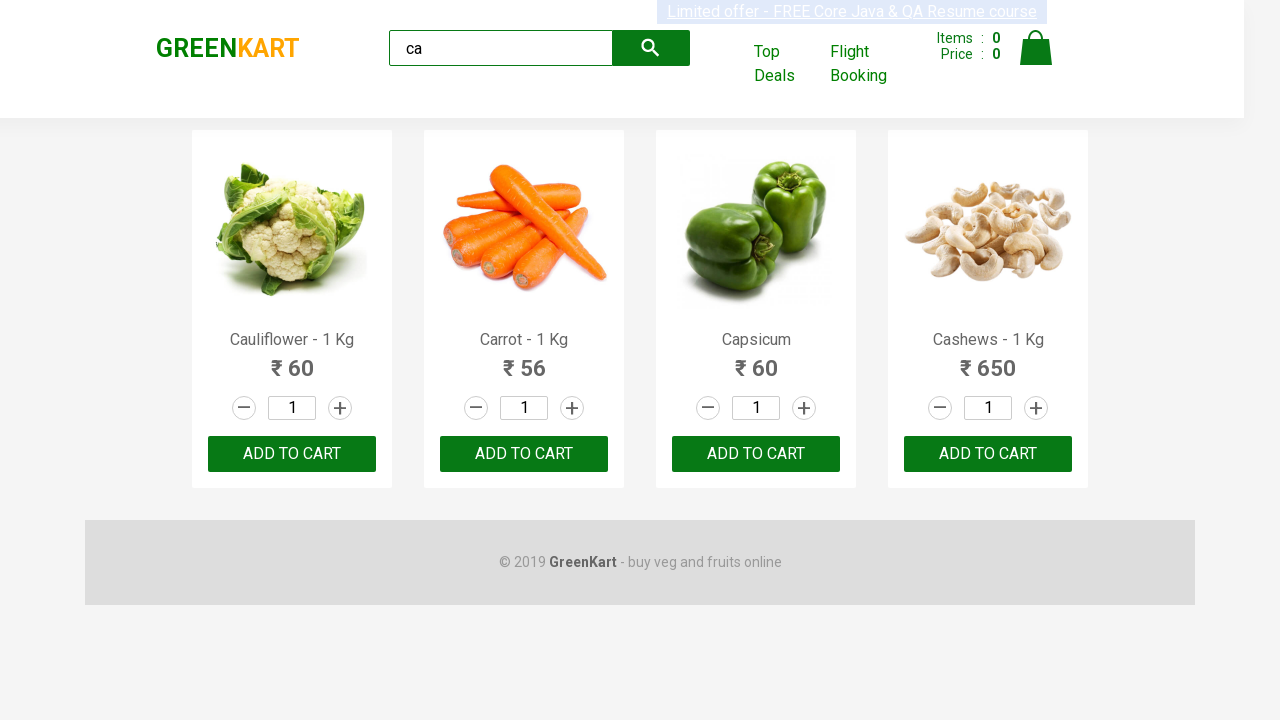

Clicked 'ADD TO CART' button on the second product at (524, 454) on .products .product >> nth=1 >> button:has-text("ADD TO CART")
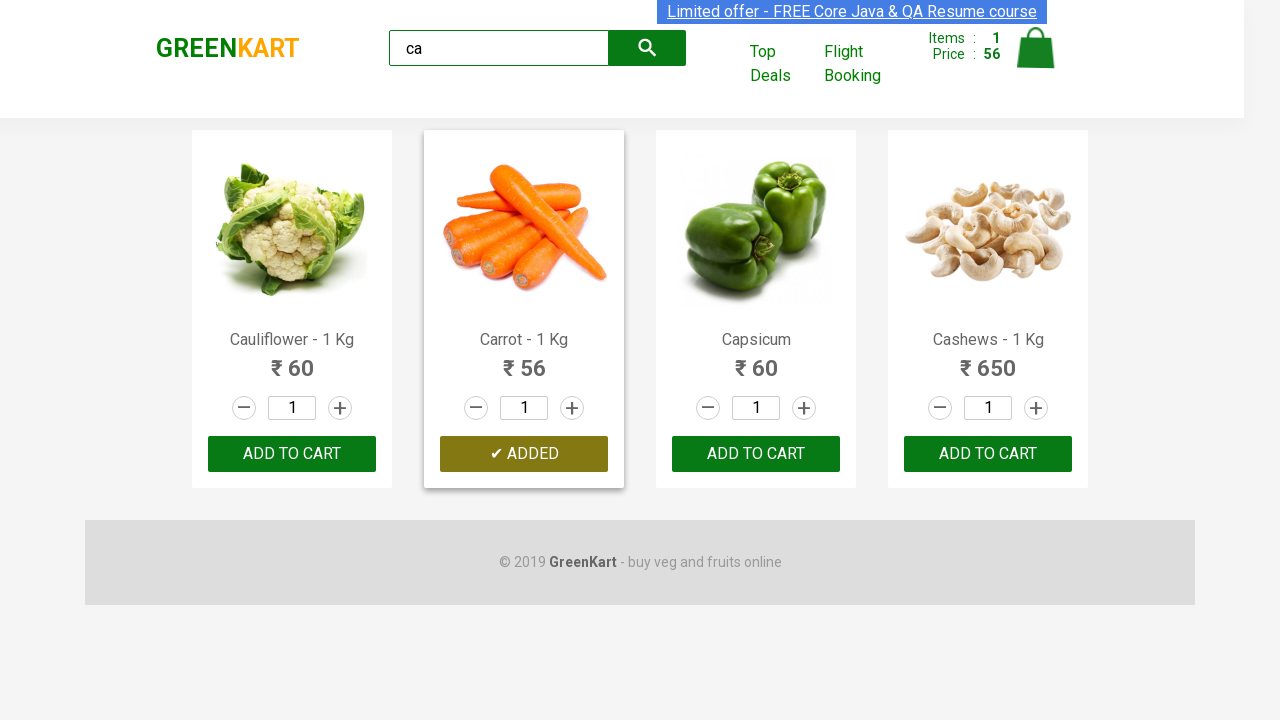

Found and clicked 'ADD TO CART' button on Cashews product at (988, 454) on .products .product >> nth=3 >> button
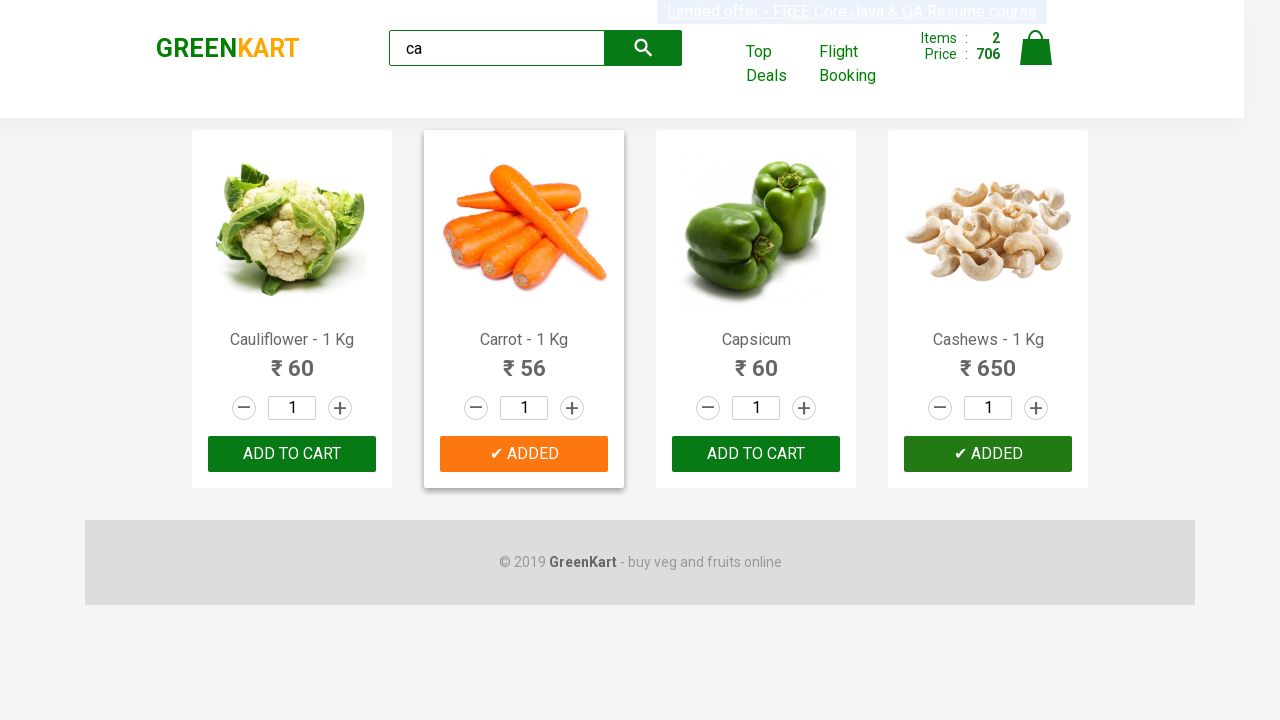

Verified logo text is 'GREENKART'
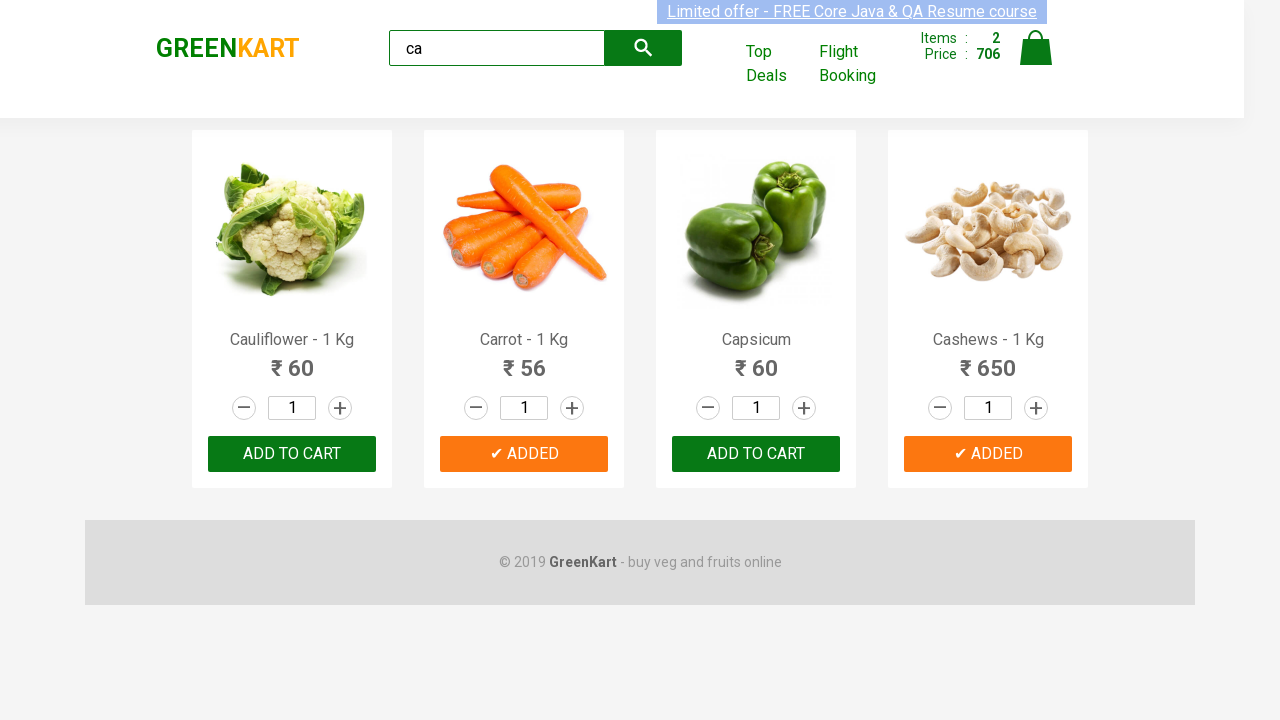

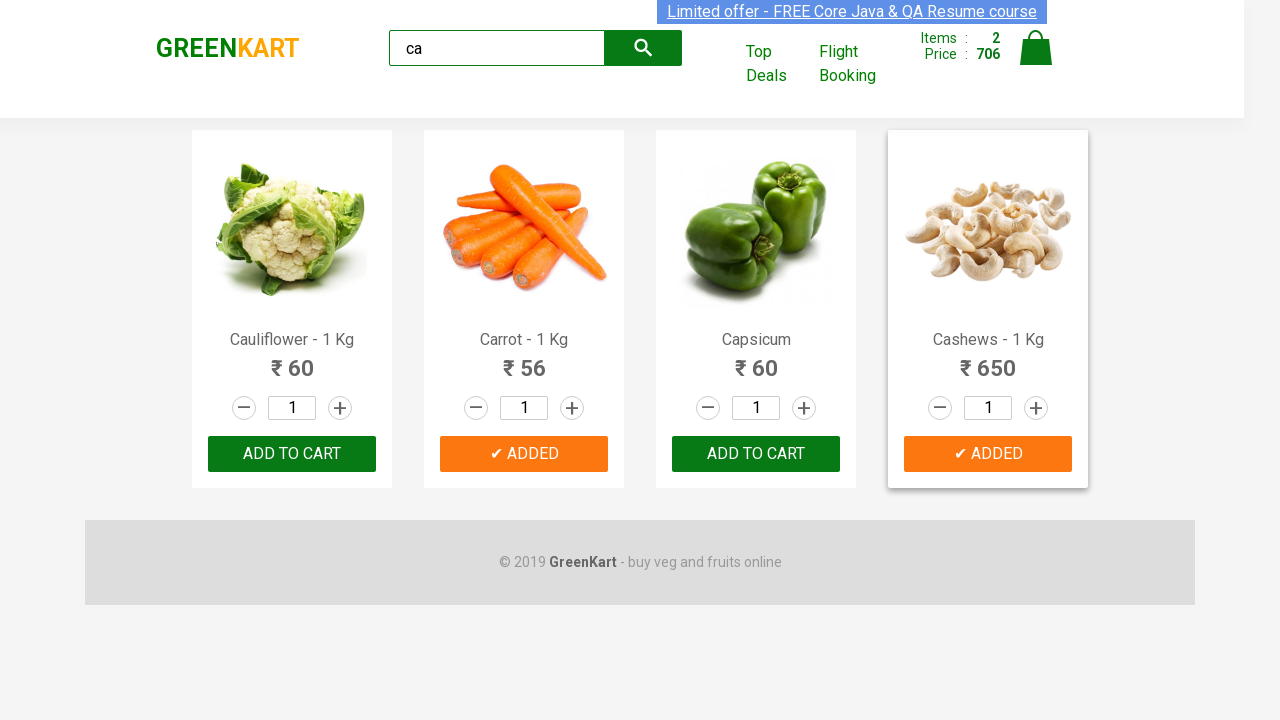